Tests interaction with a jQuery combo tree dropdown by clicking to open it and verifying that dropdown items are displayed

Starting URL: https://www.jqueryscript.net/demo/Drop-Down-Combo-Tree/

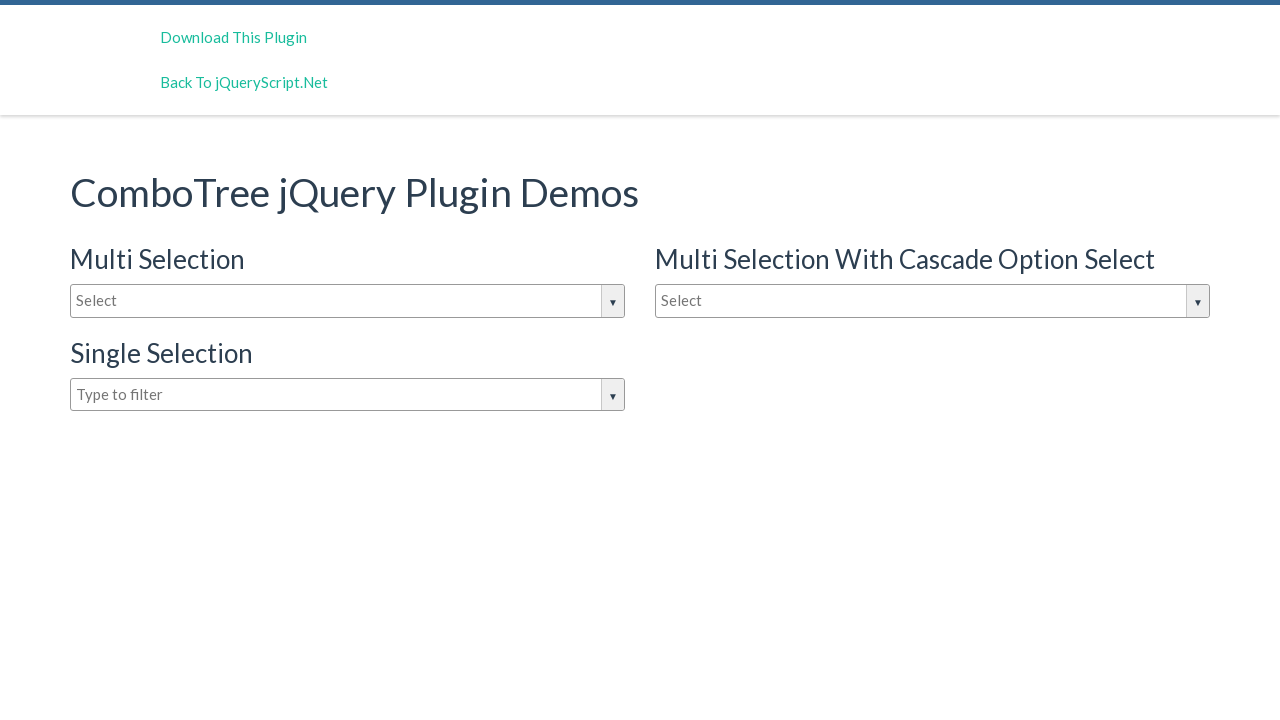

Clicked on the input box to open the combo tree dropdown at (348, 301) on #justAnInputBox
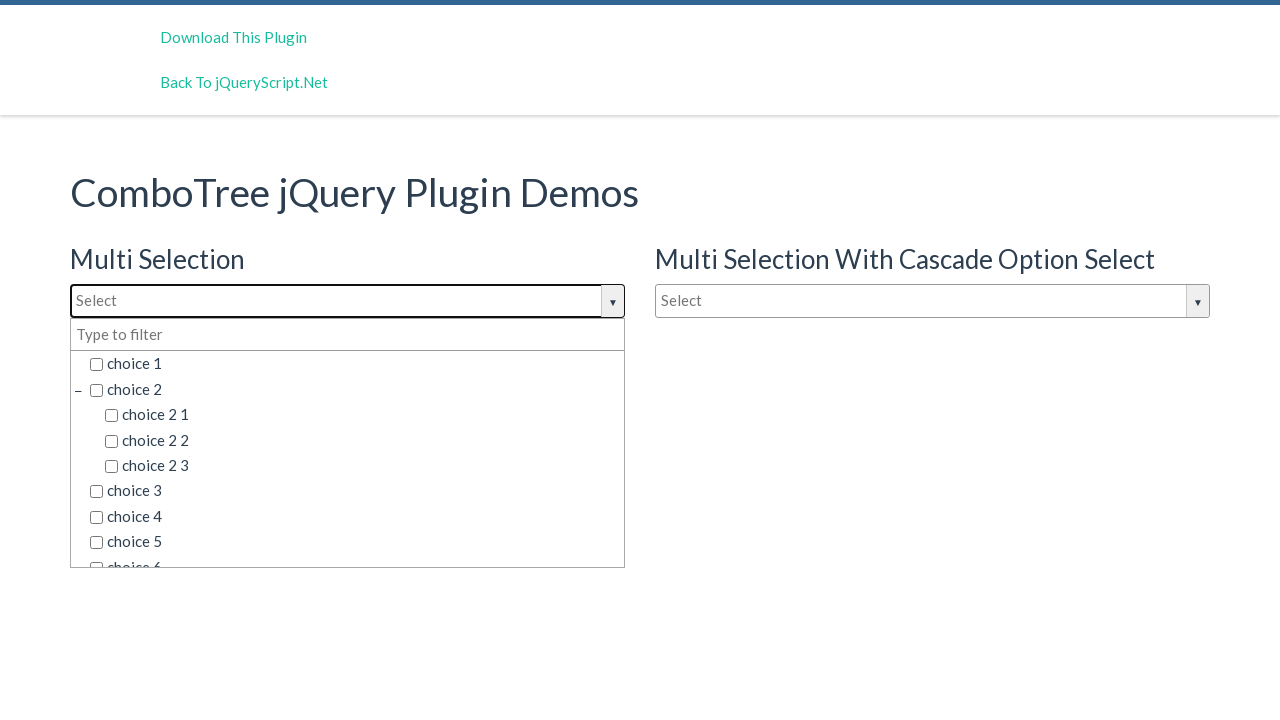

Dropdown appeared with list items visible
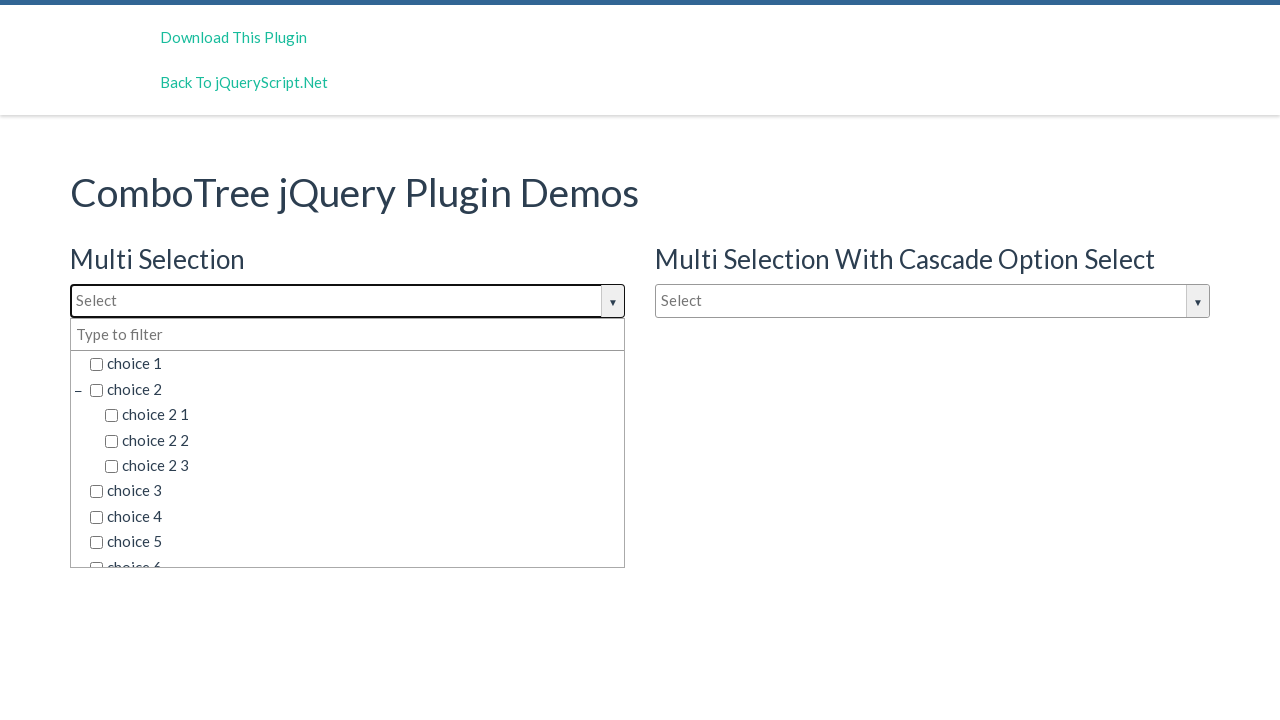

Combo tree item titles are displayed
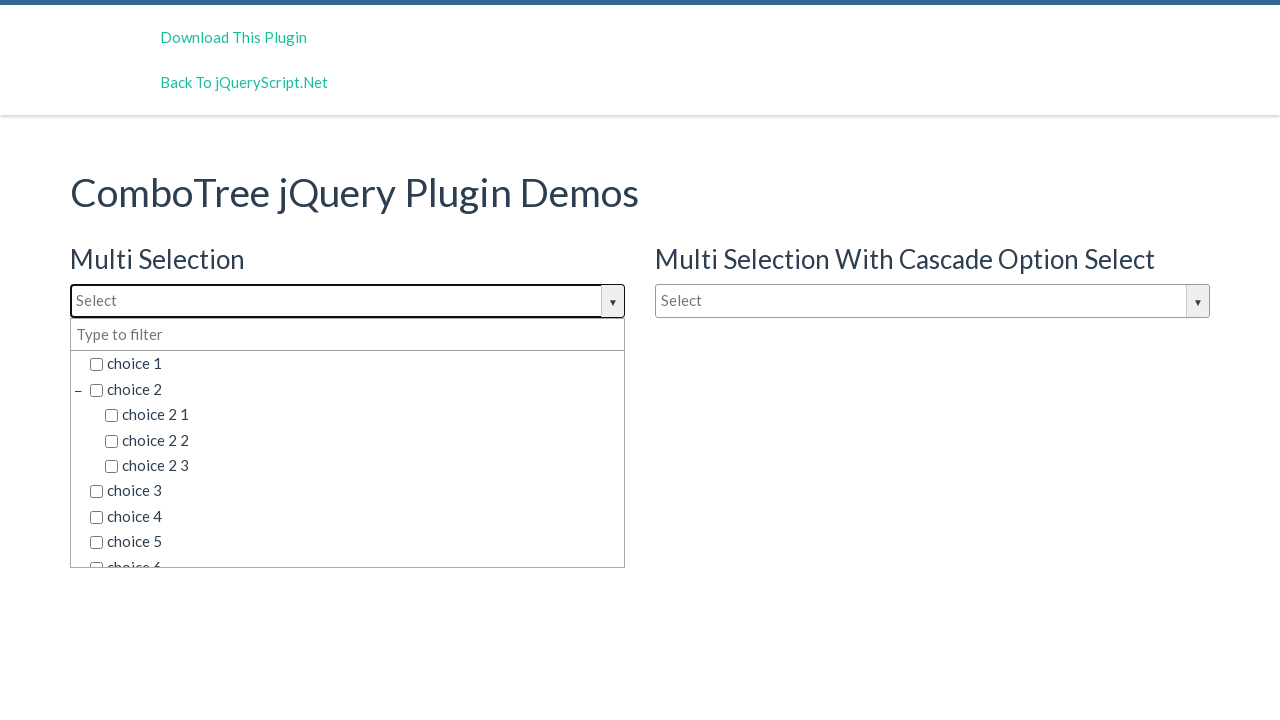

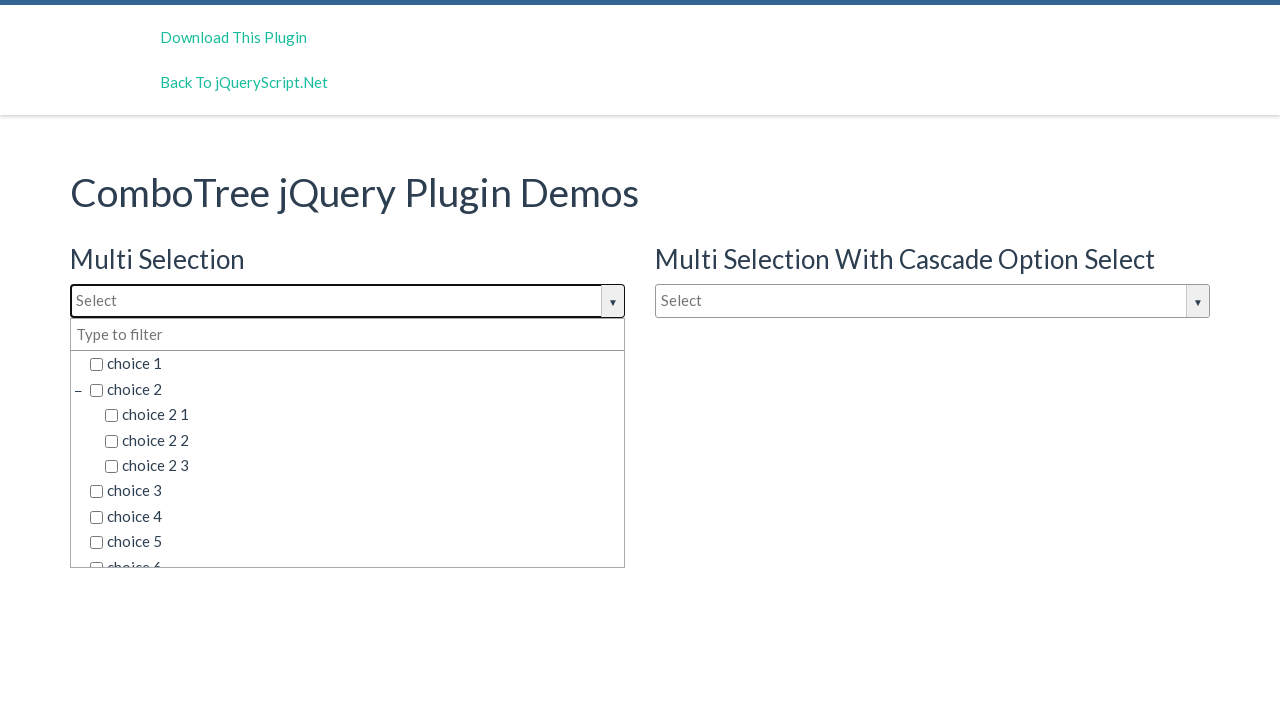